Tests subtraction of two integers where first number is less than second (2 - 3)

Starting URL: https://www.online-calculator.com/full-screen-calculator/

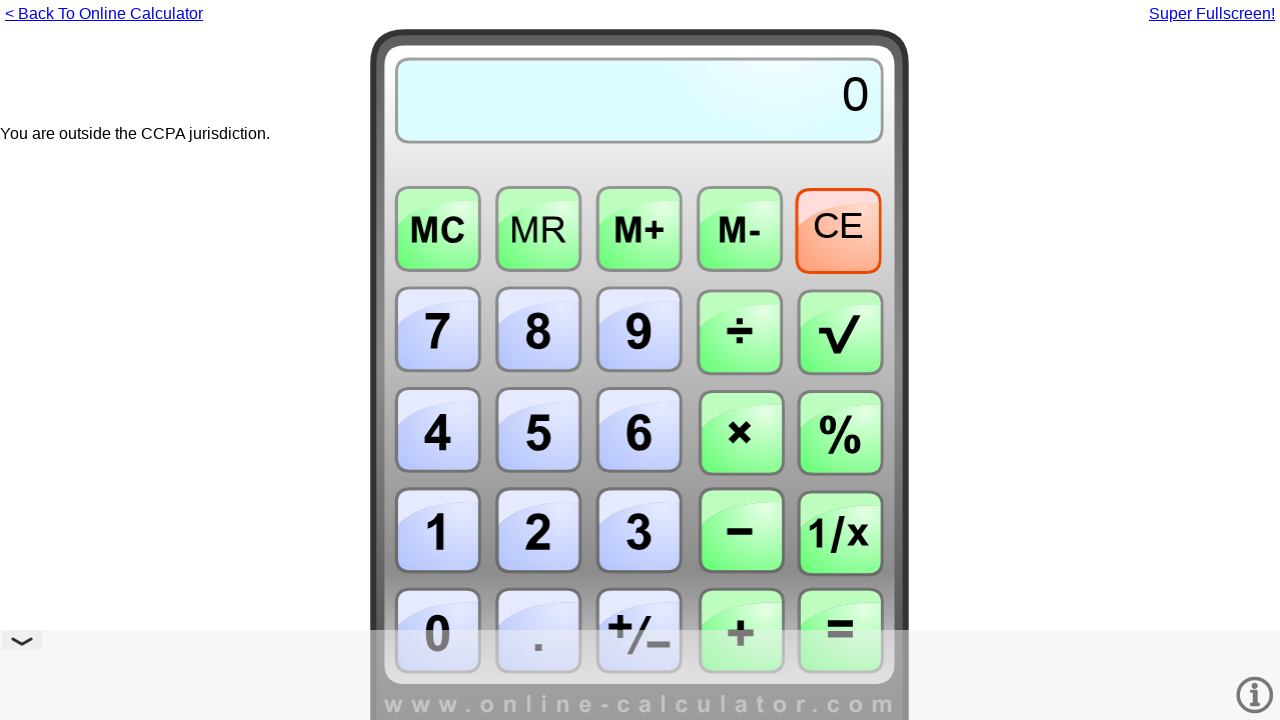

Entered first number: 2
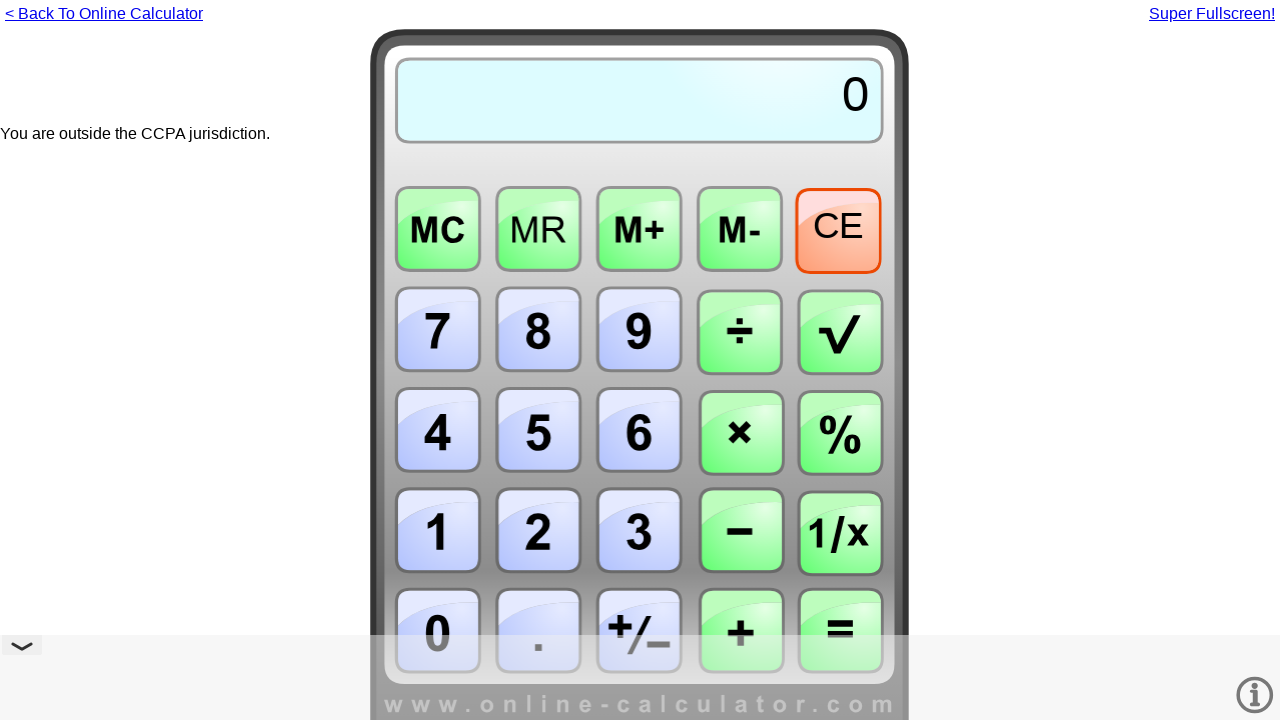

Pressed subtraction operator
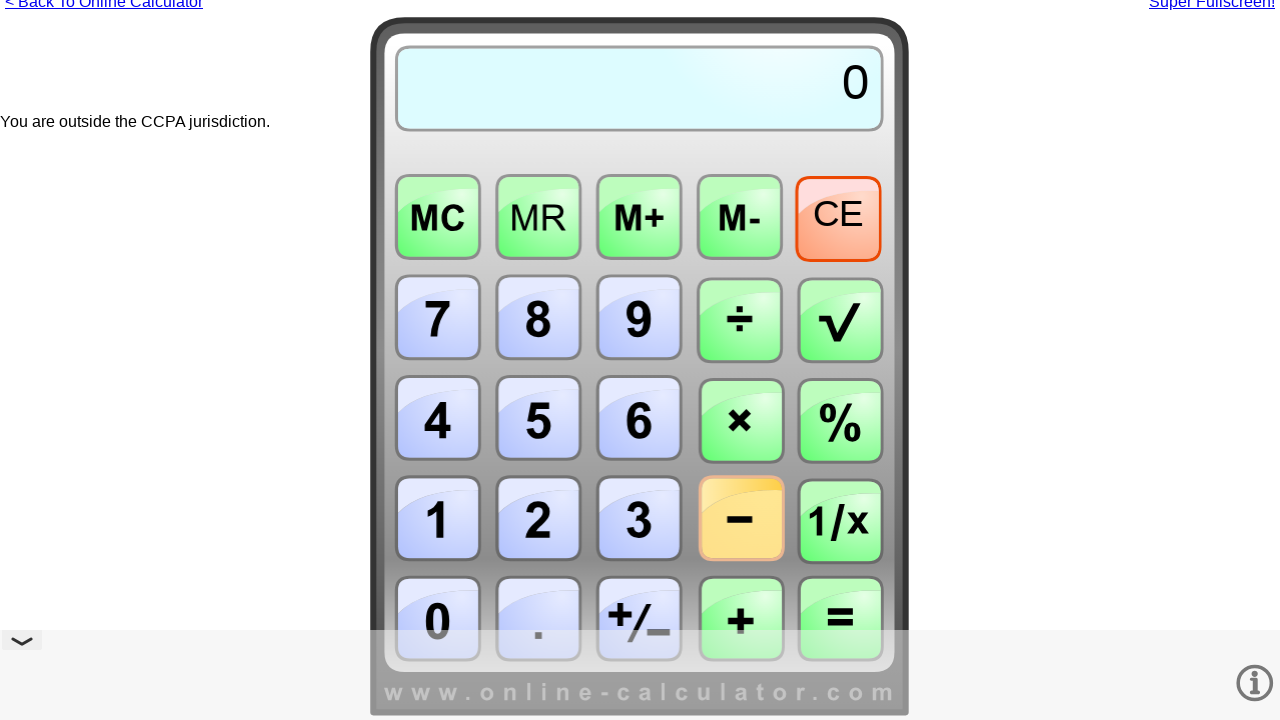

Entered second number: 3
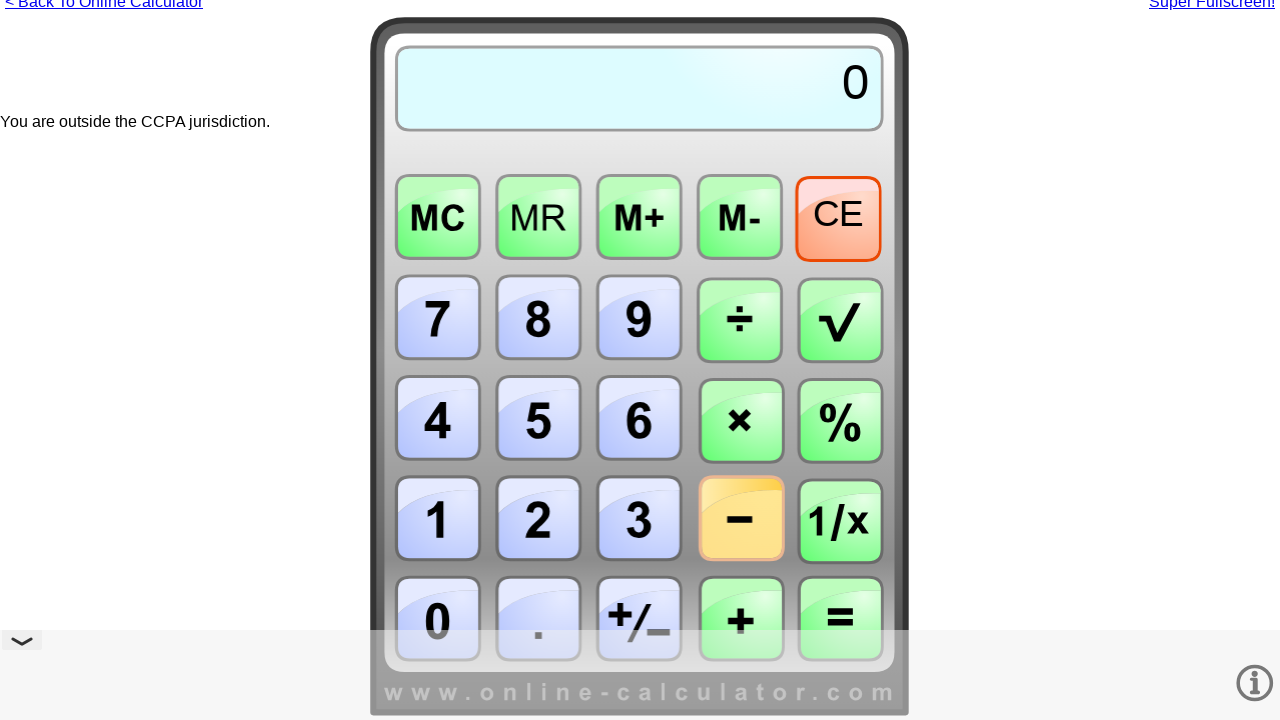

Pressed Enter to calculate result of 2 - 3
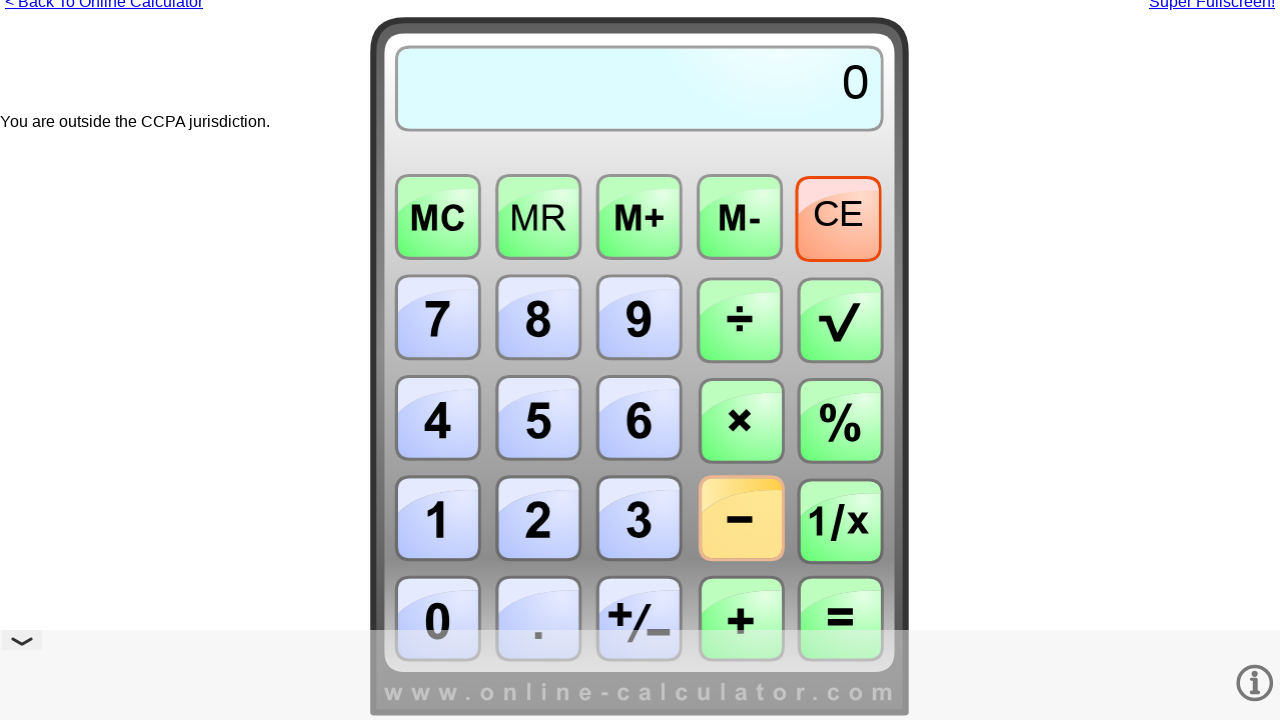

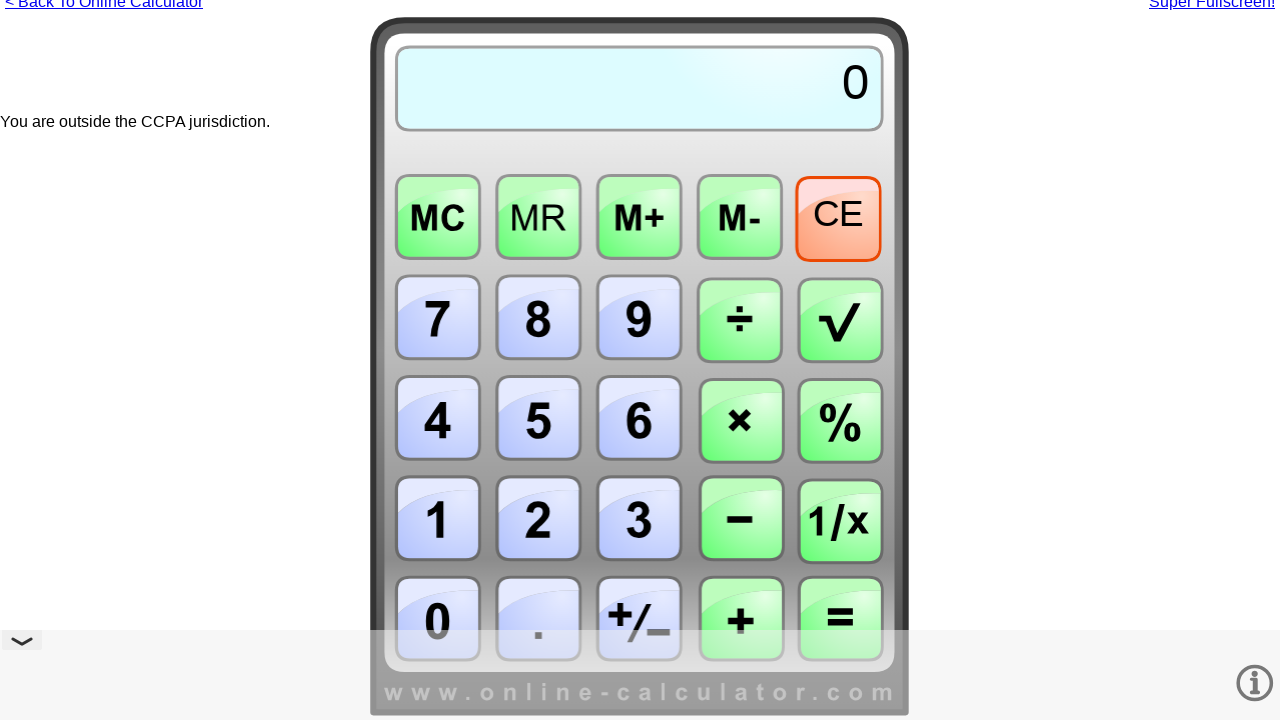